Tests Python.org search functionality by searching for "style guide" and navigating through the search results

Starting URL: https://www.python.org/

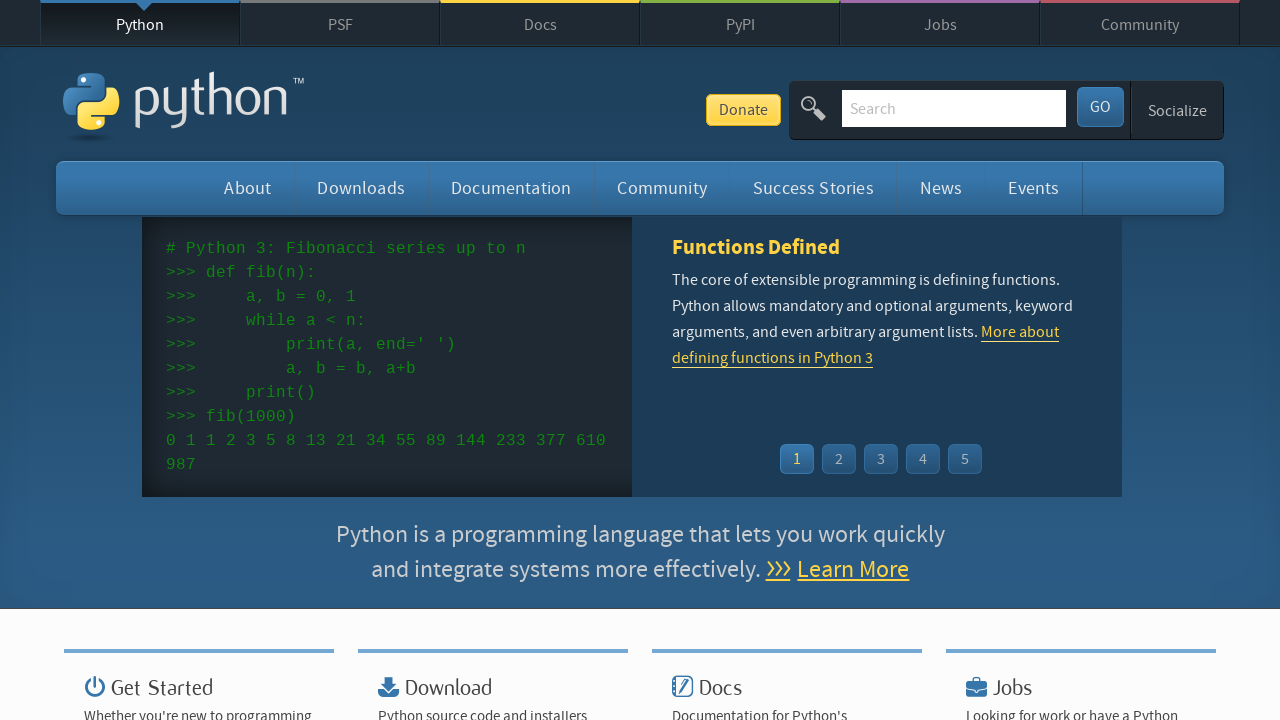

Filled search field with 'style guide' on #id-search-field
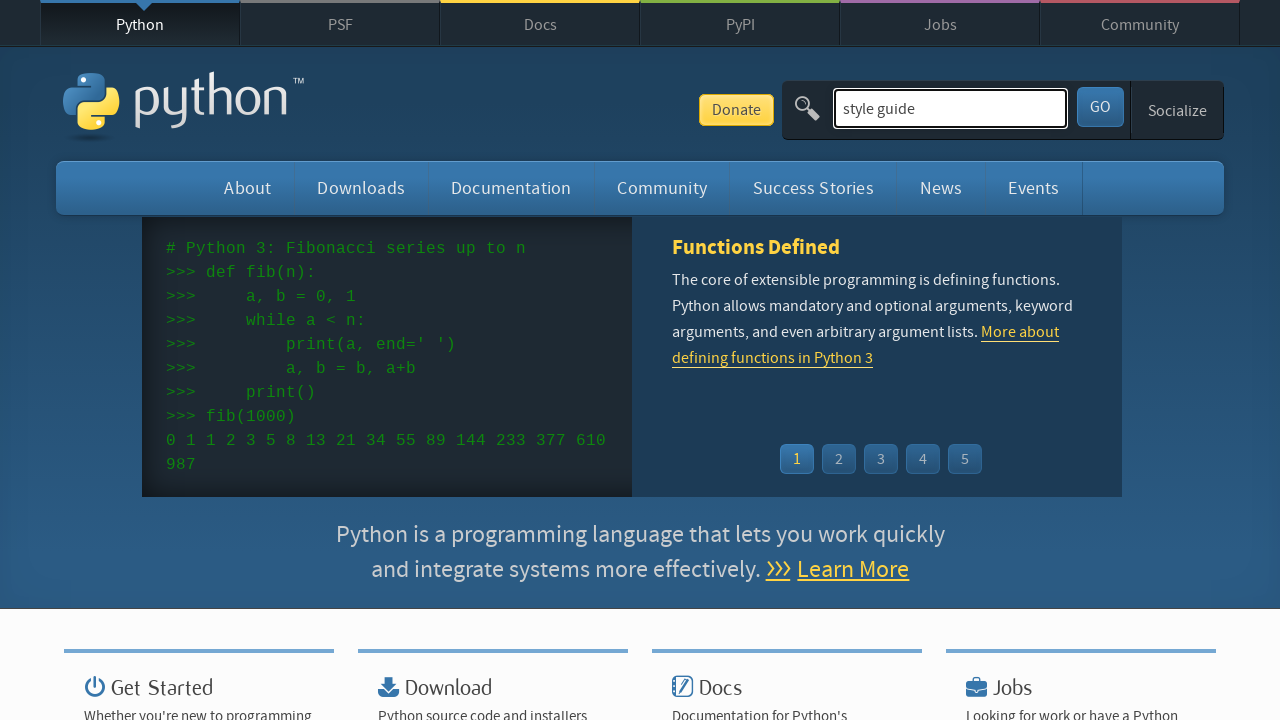

Pressed Enter to submit search query
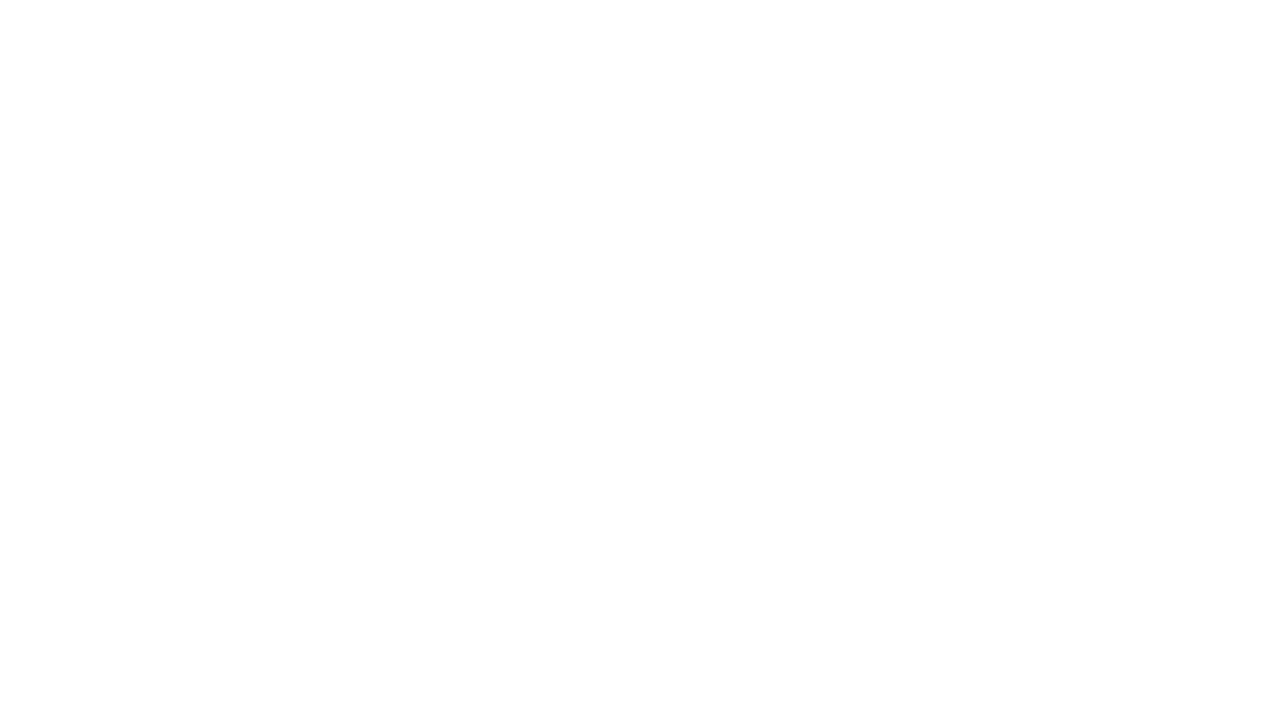

Search results loaded and first result became visible
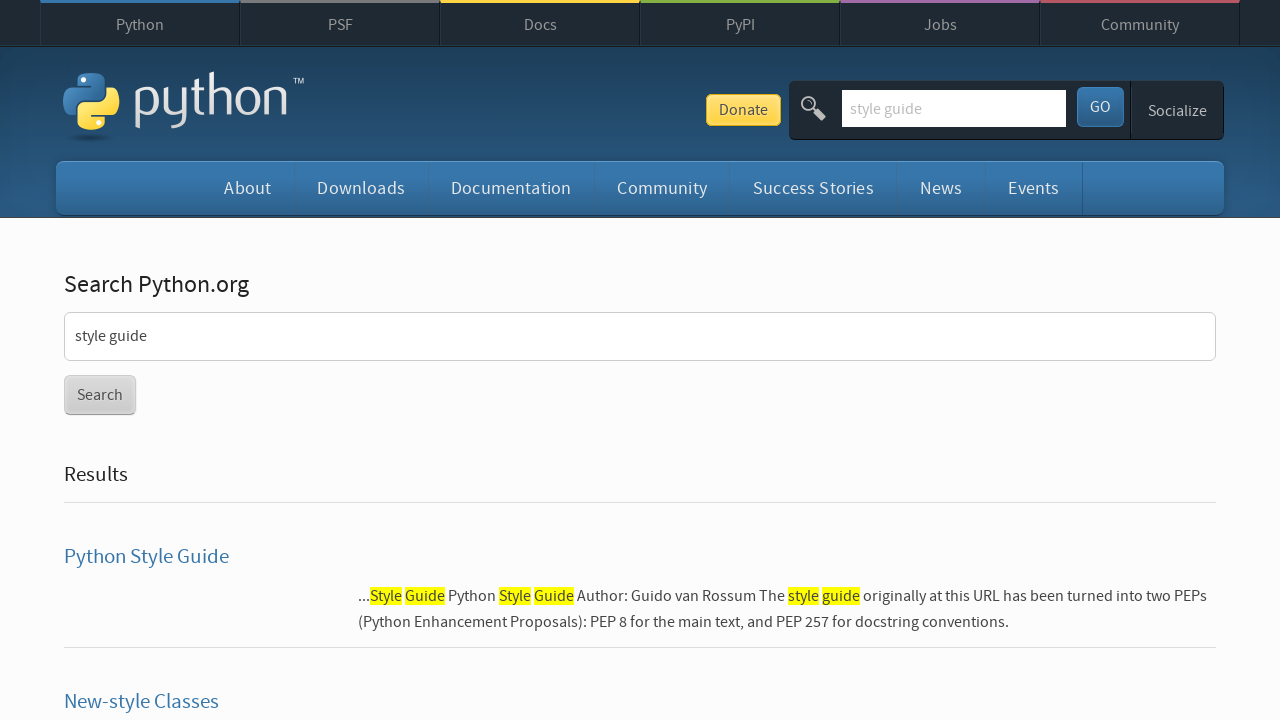

Clicked on the first search result at (146, 557) on xpath=/html/body/div/div[3]/div/section/form/ul/li[1]/h3/a
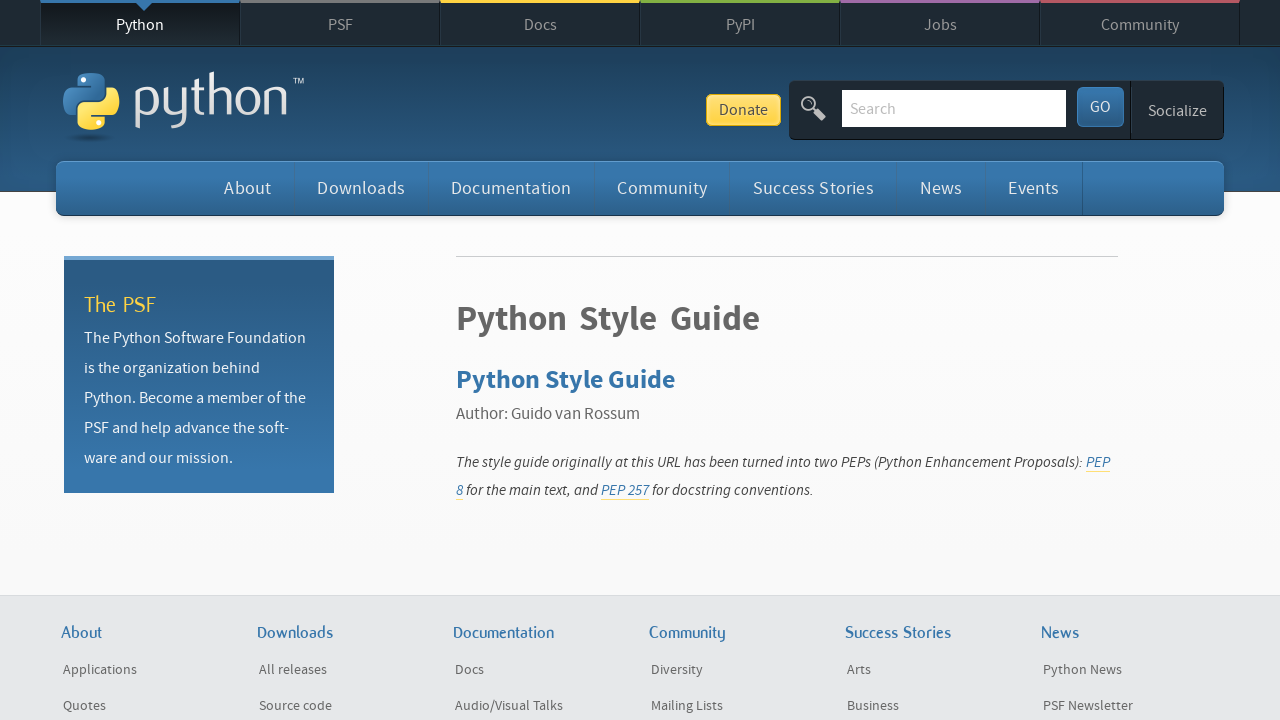

Article page loaded and link in article became visible
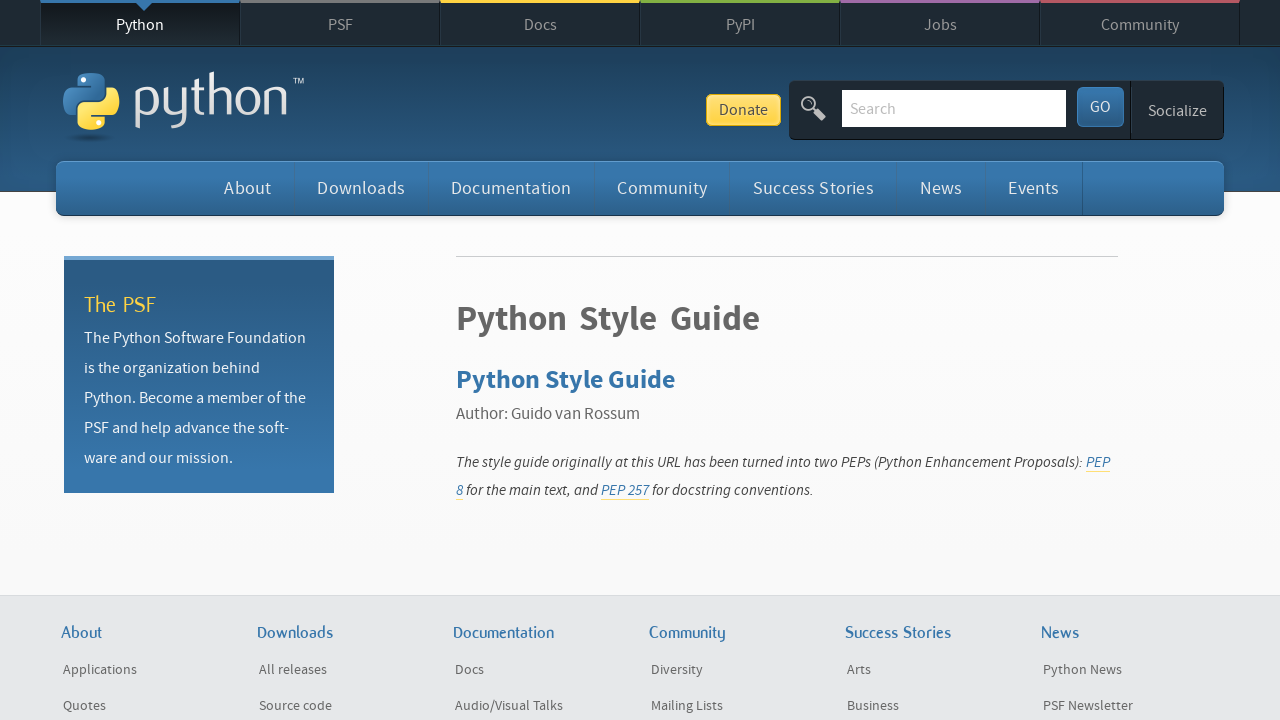

Clicked on link within the article at (1098, 463) on xpath=/html/body/div/div[3]/div/section/article/p[2]/i/a[1]
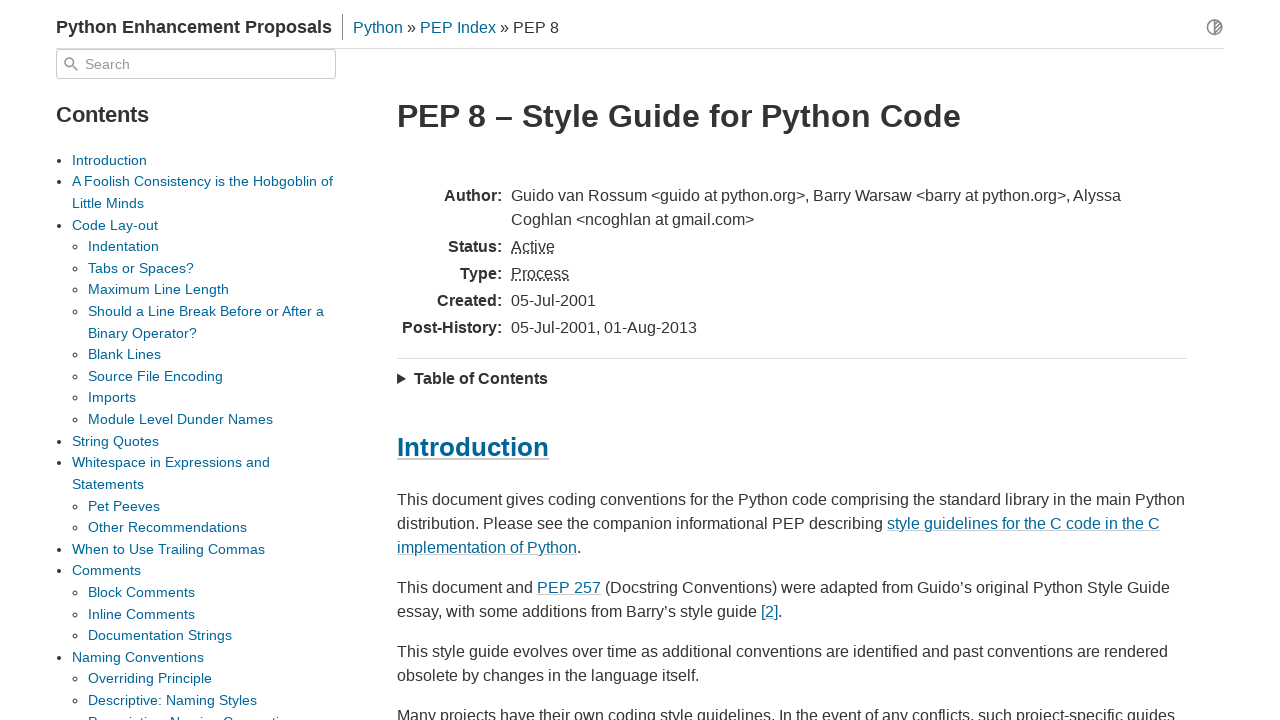

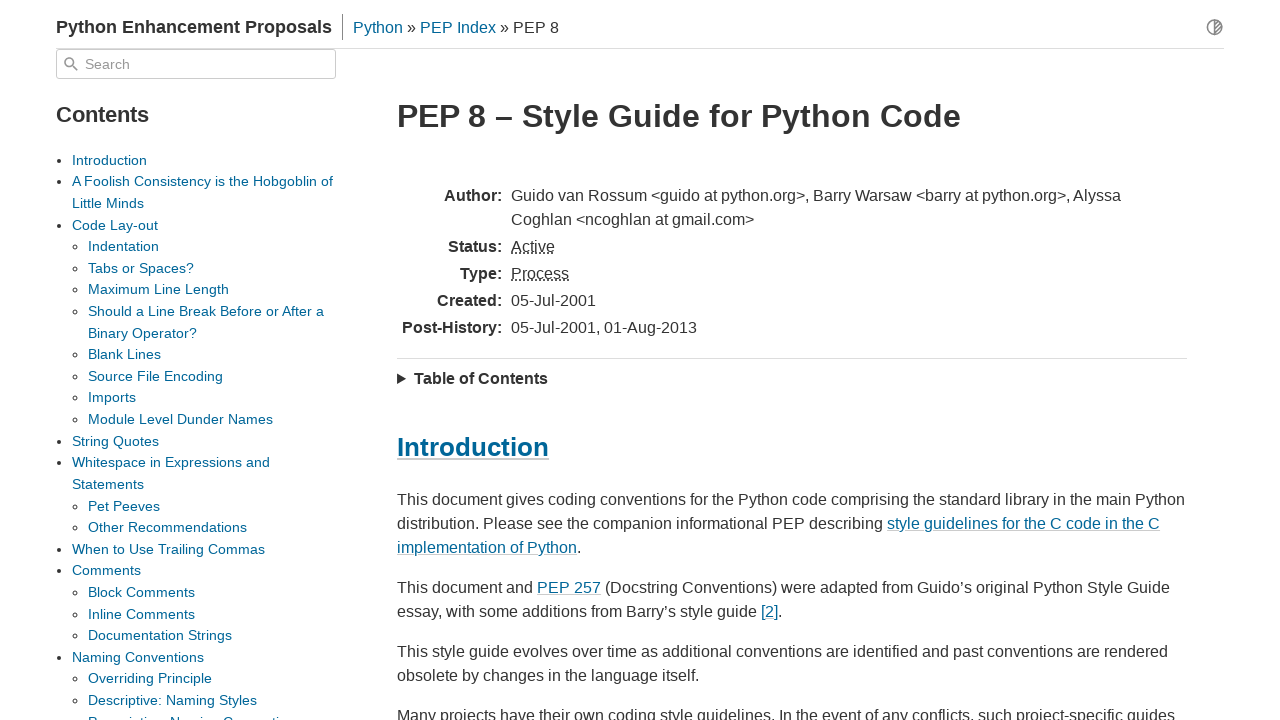